Tests form input functionality by filling a first name field on a test blog page

Starting URL: http://only-testing-blog.blogspot.in/2013/11/new-test.html

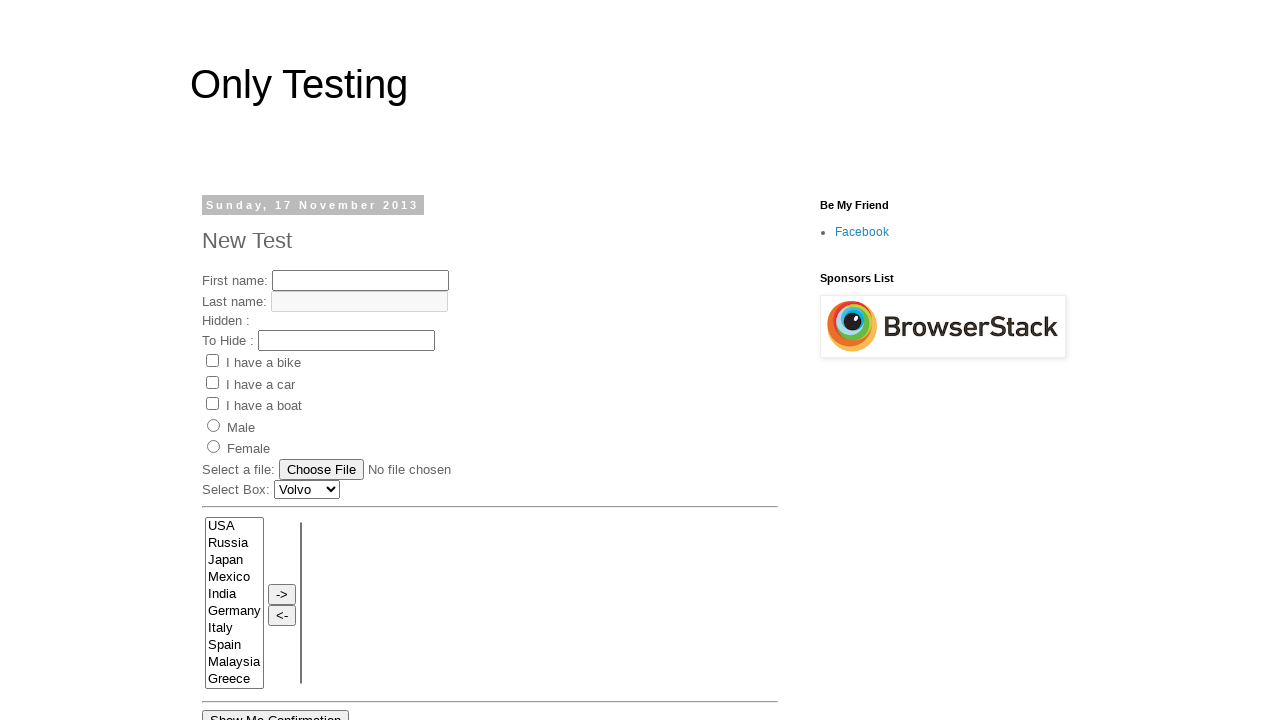

Navigated to test blog page
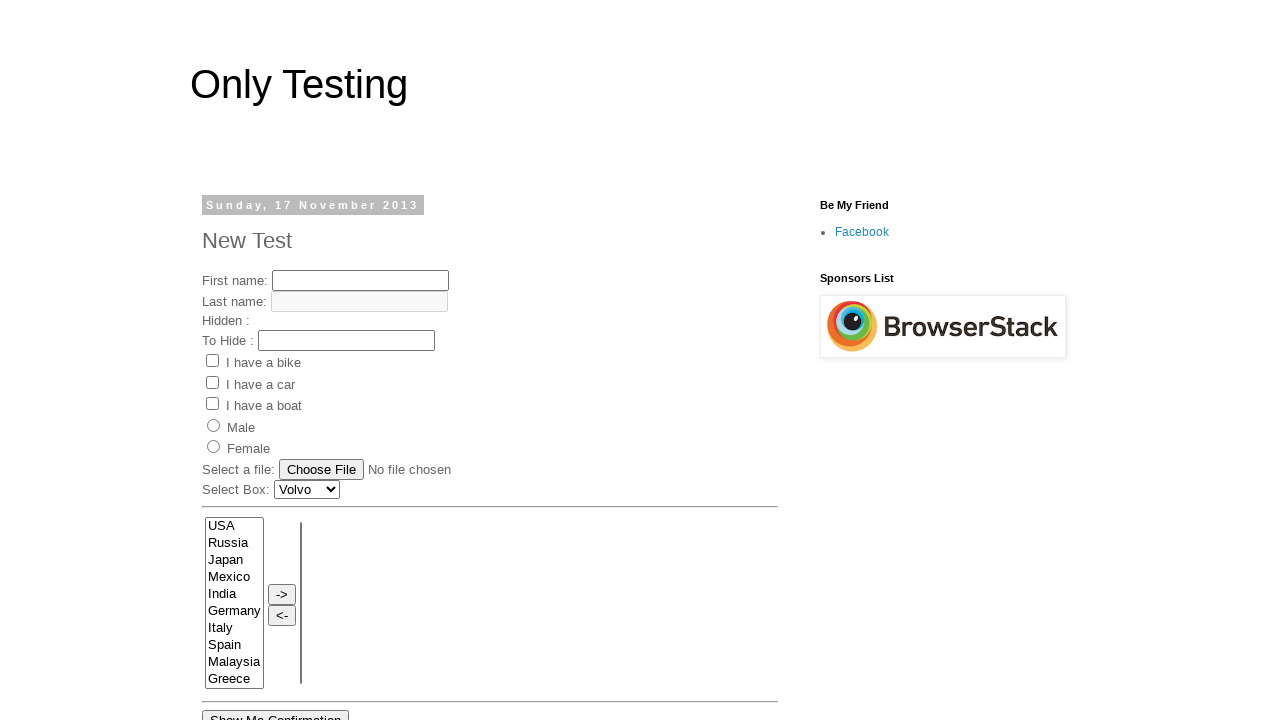

Filled first name field with 'playwright test executed' on input[name='fname']
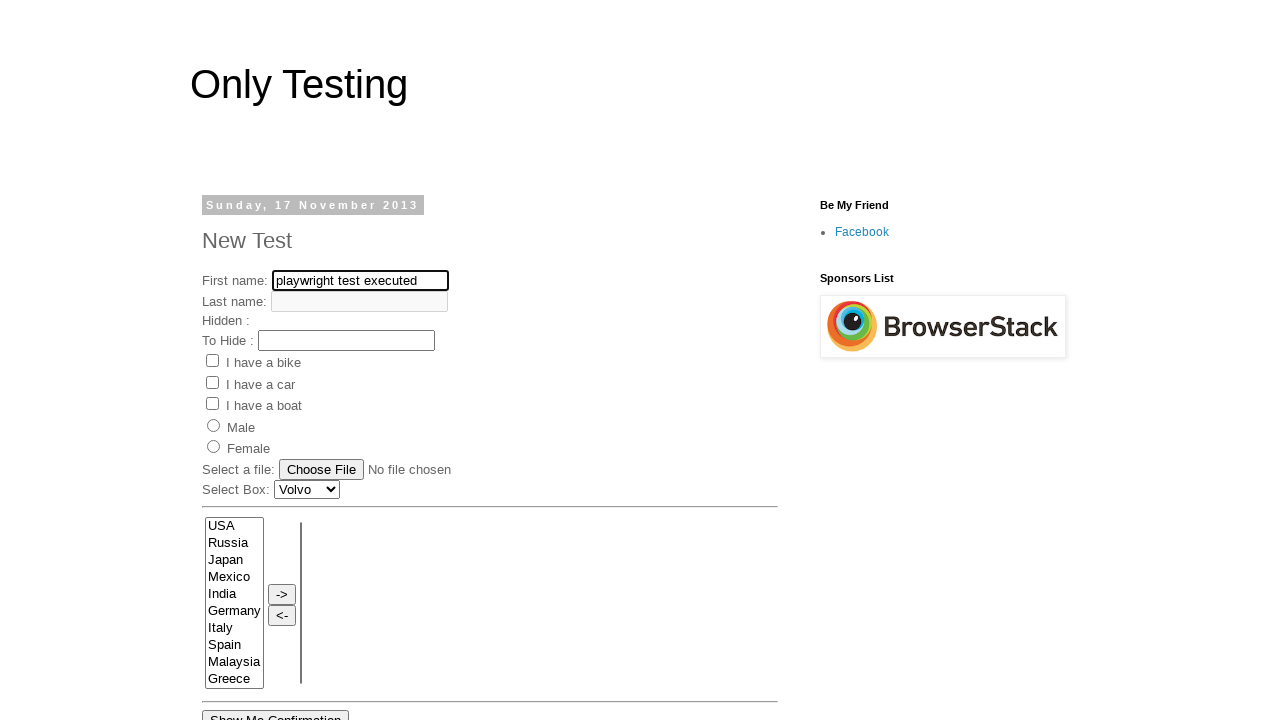

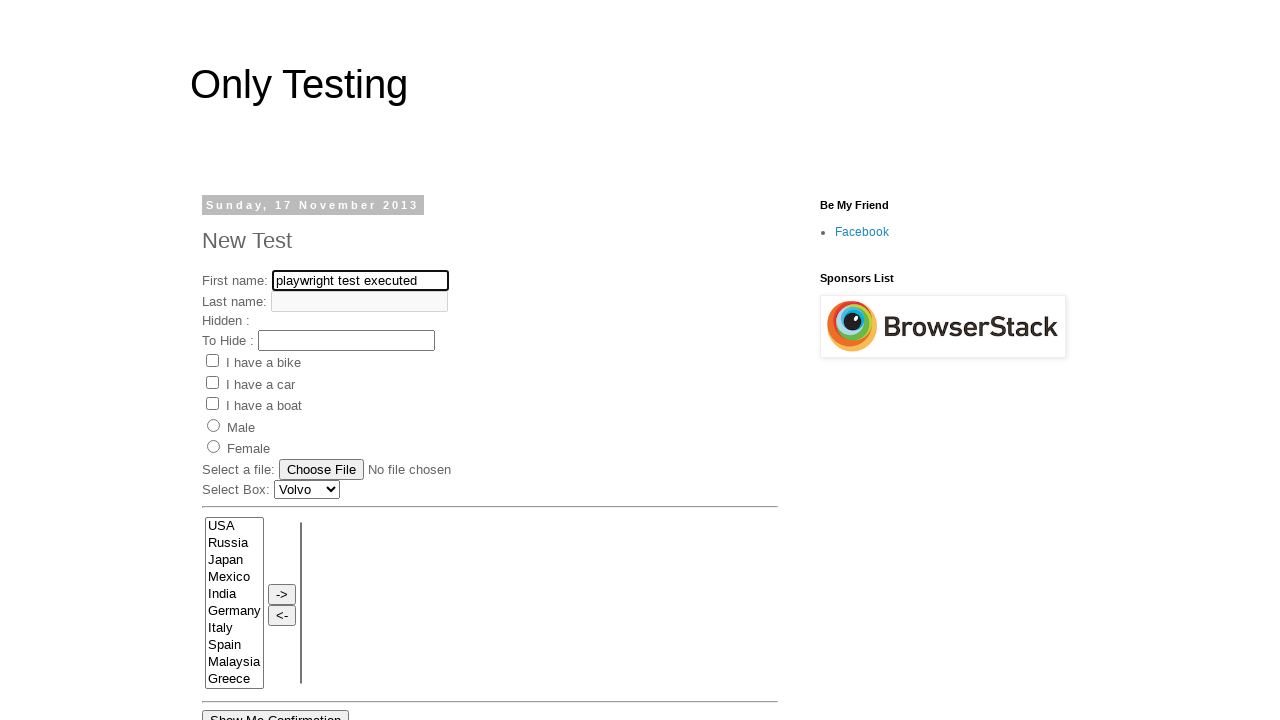